Navigates to a dashboard page and performs horizontal scrolling to the right to view content that extends beyond the viewport

Starting URL: https://dashboards.handmadeinteractive.com/jasonlove

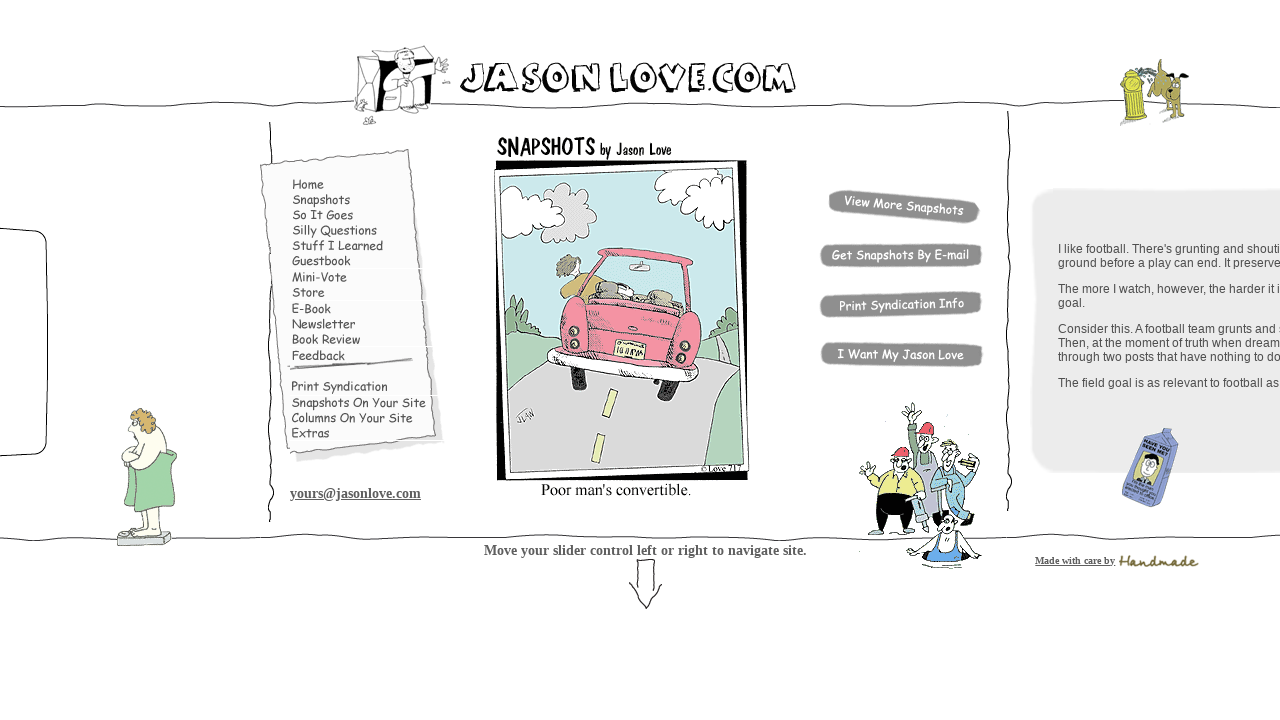

Performed first horizontal scroll to the right by 5000 pixels
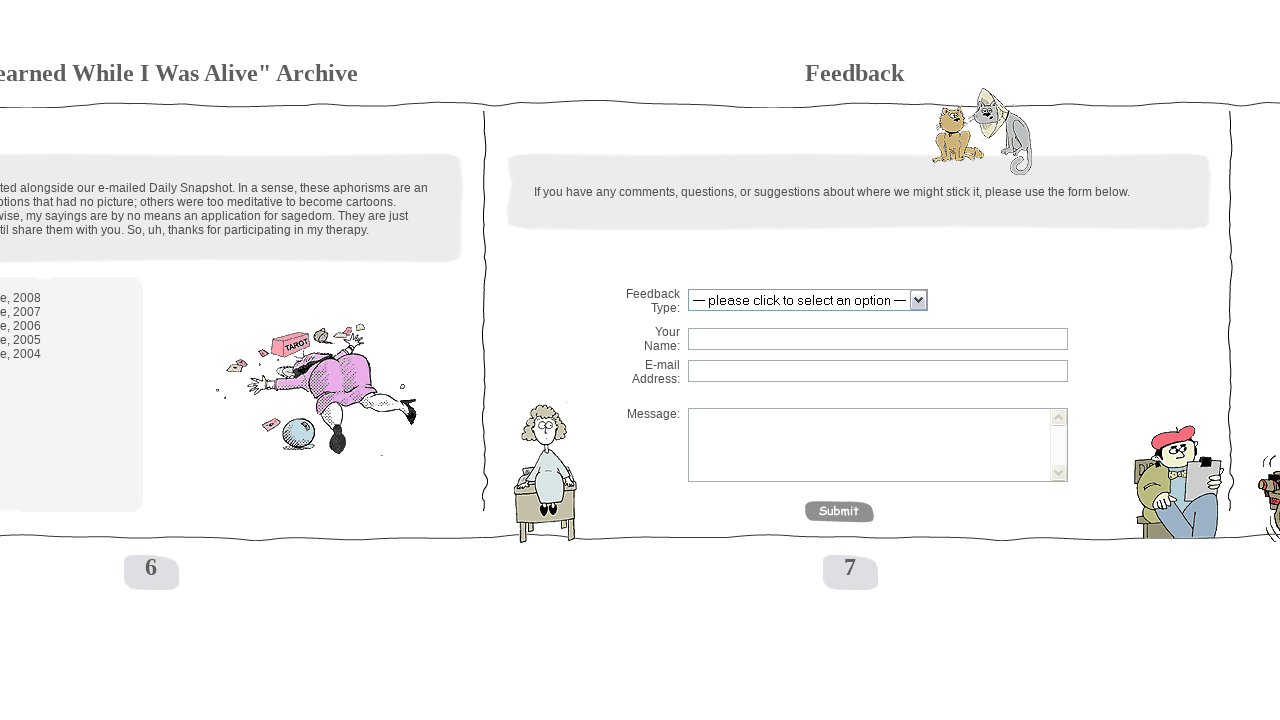

Waited 2 seconds between scroll actions
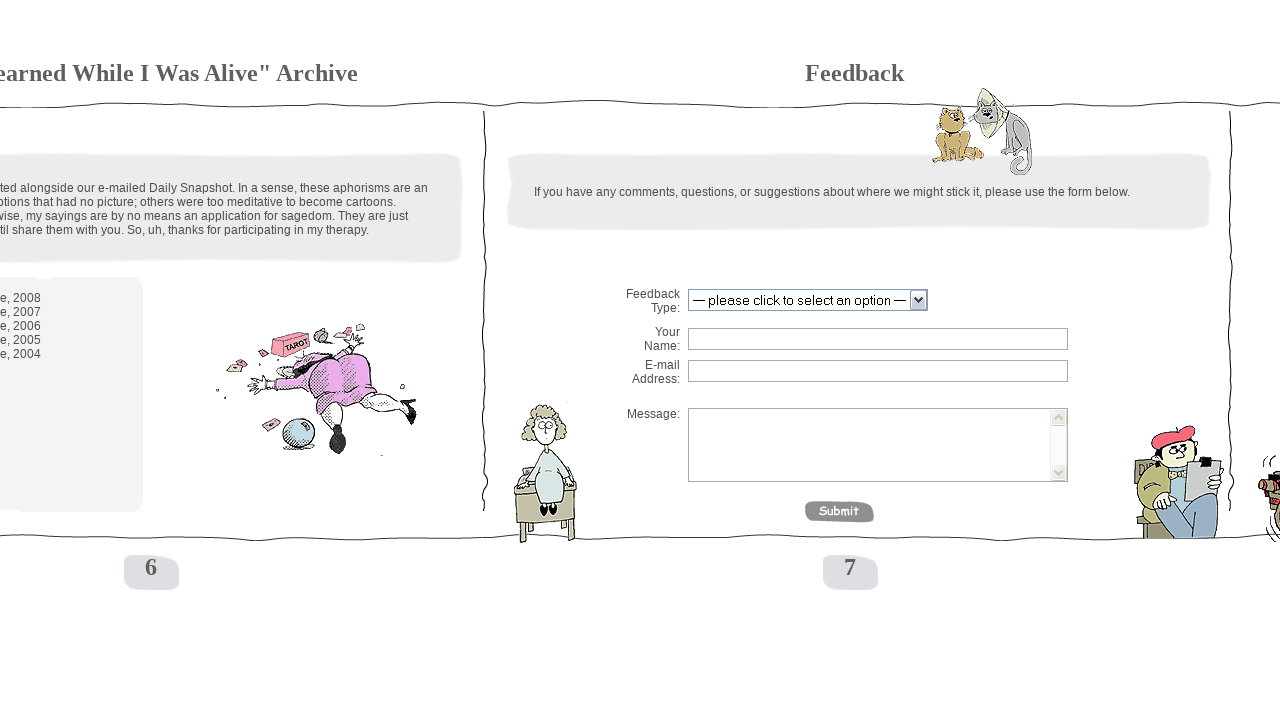

Performed second horizontal scroll to the right by 5000 pixels to reach end of content
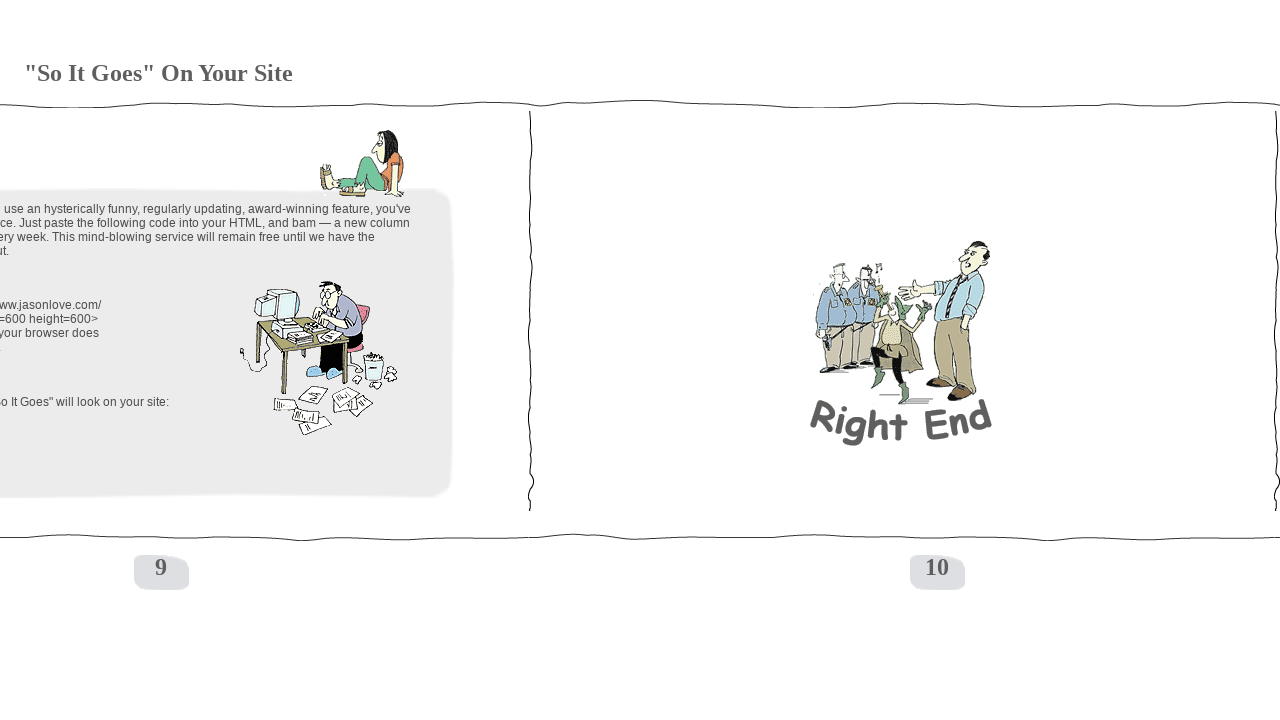

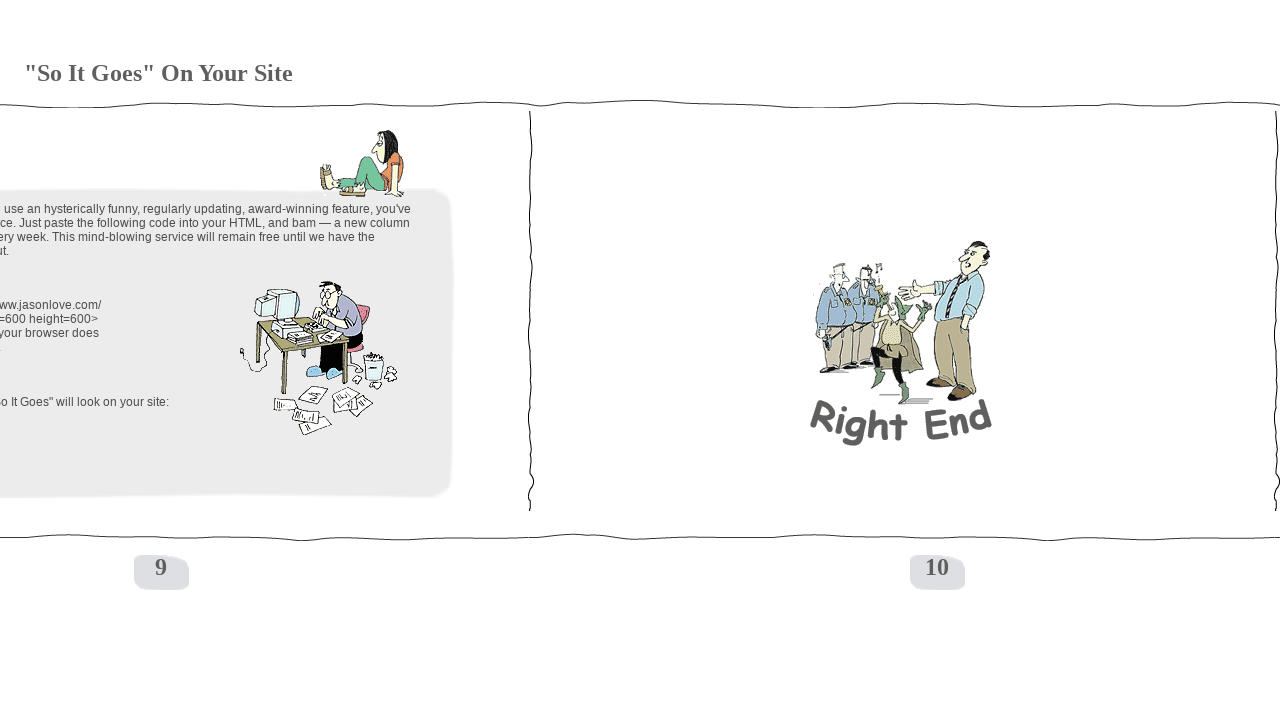